Navigates to a YouTube video page, waits for a period of time, then navigates to mail.com homepage

Starting URL: https://www.youtube.com/watch?v=TbvWnJh9e-g&t=902s&ab_channel=RealScience

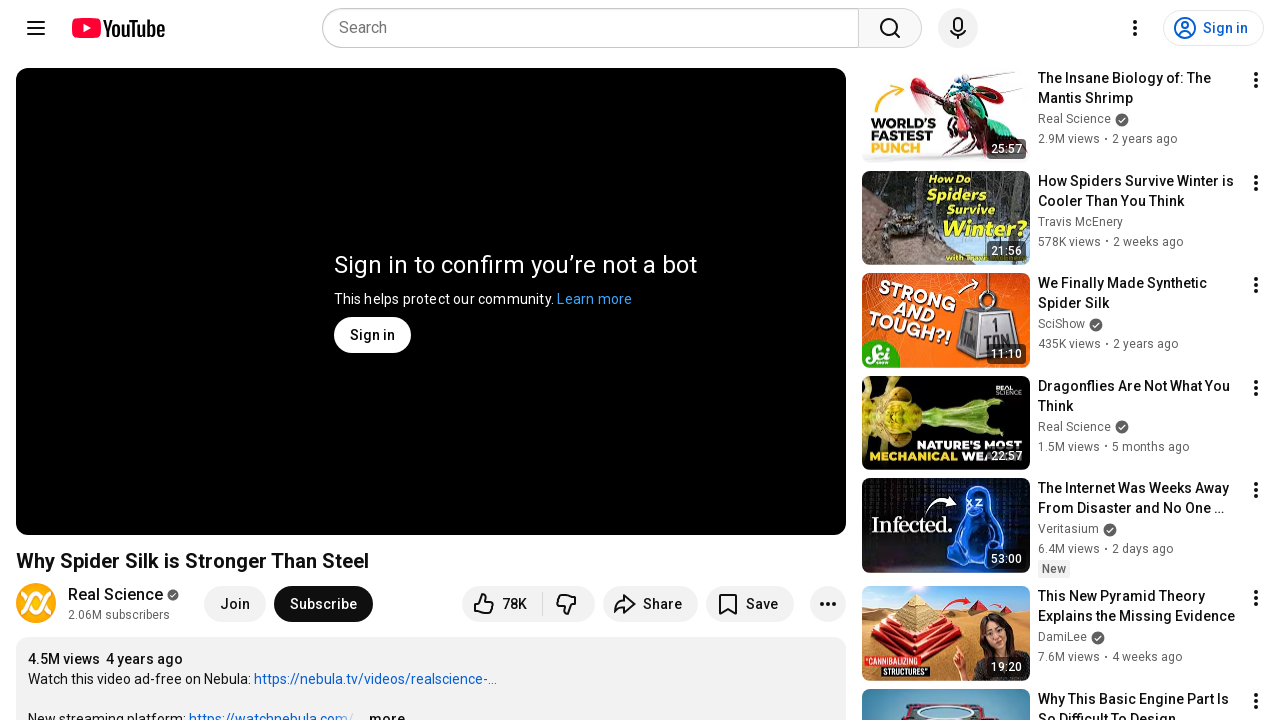

YouTube video page DOM content loaded
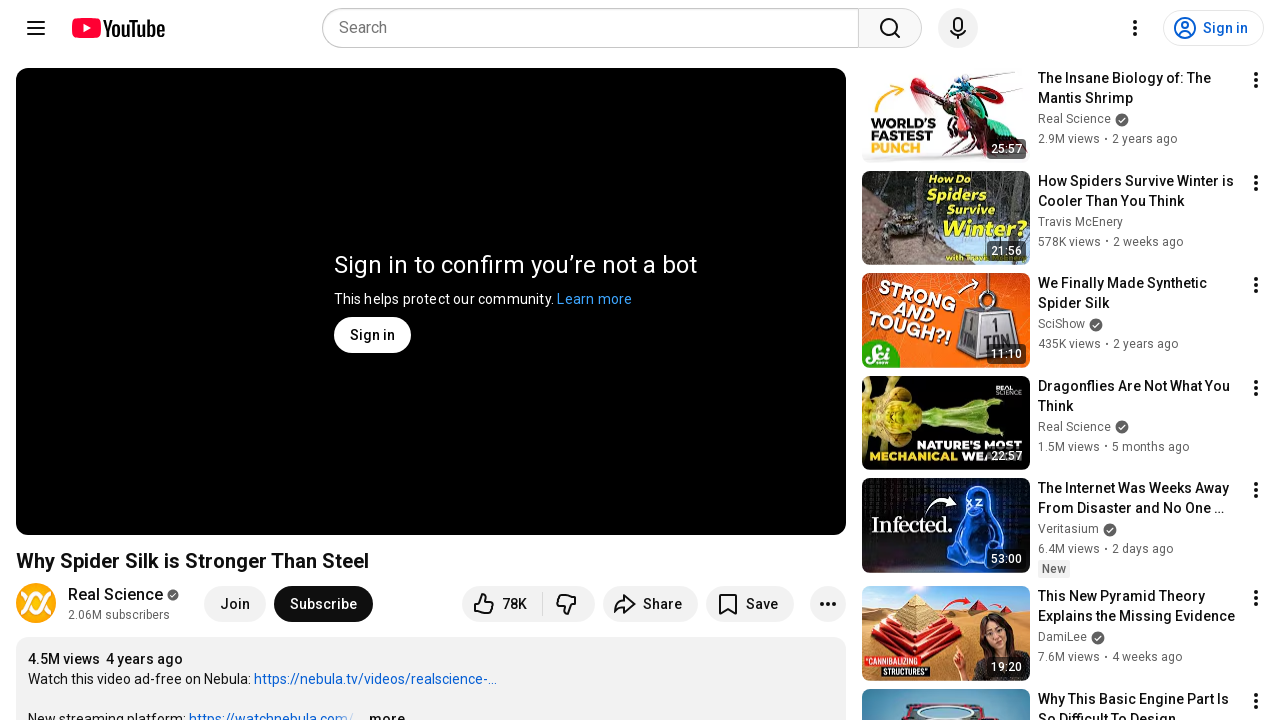

Navigated to mail.com homepage
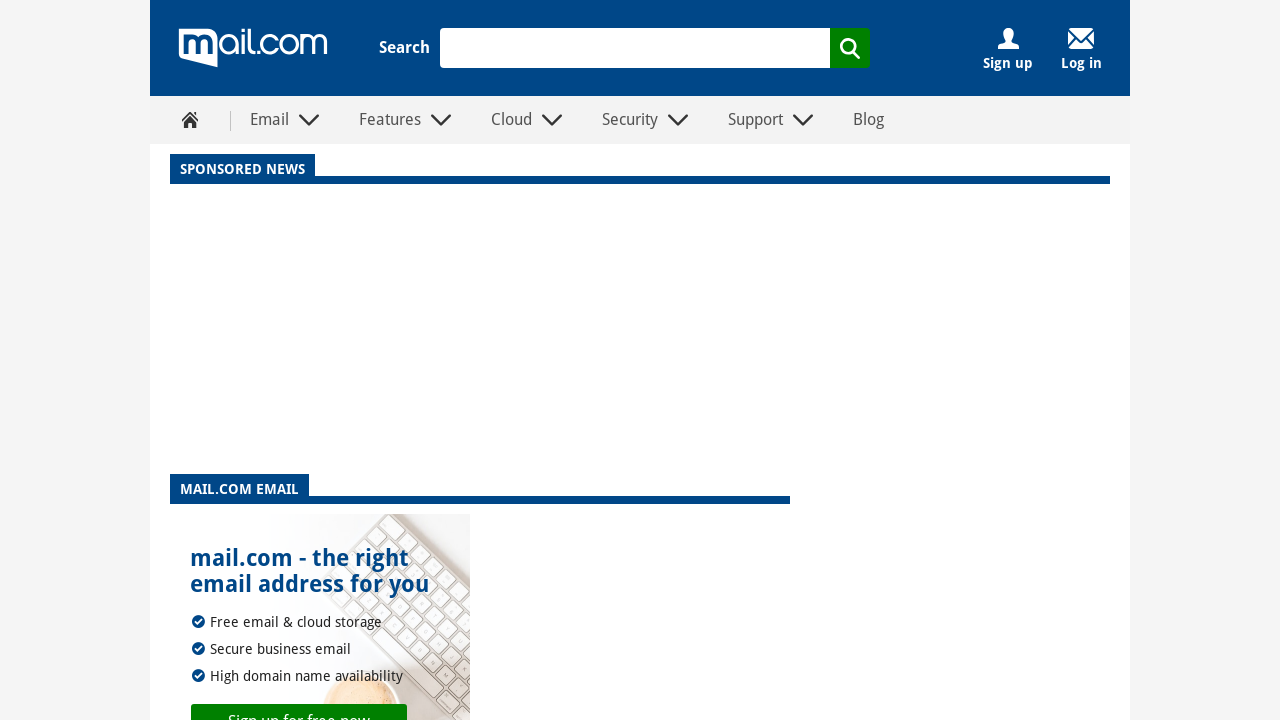

mail.com homepage DOM content loaded
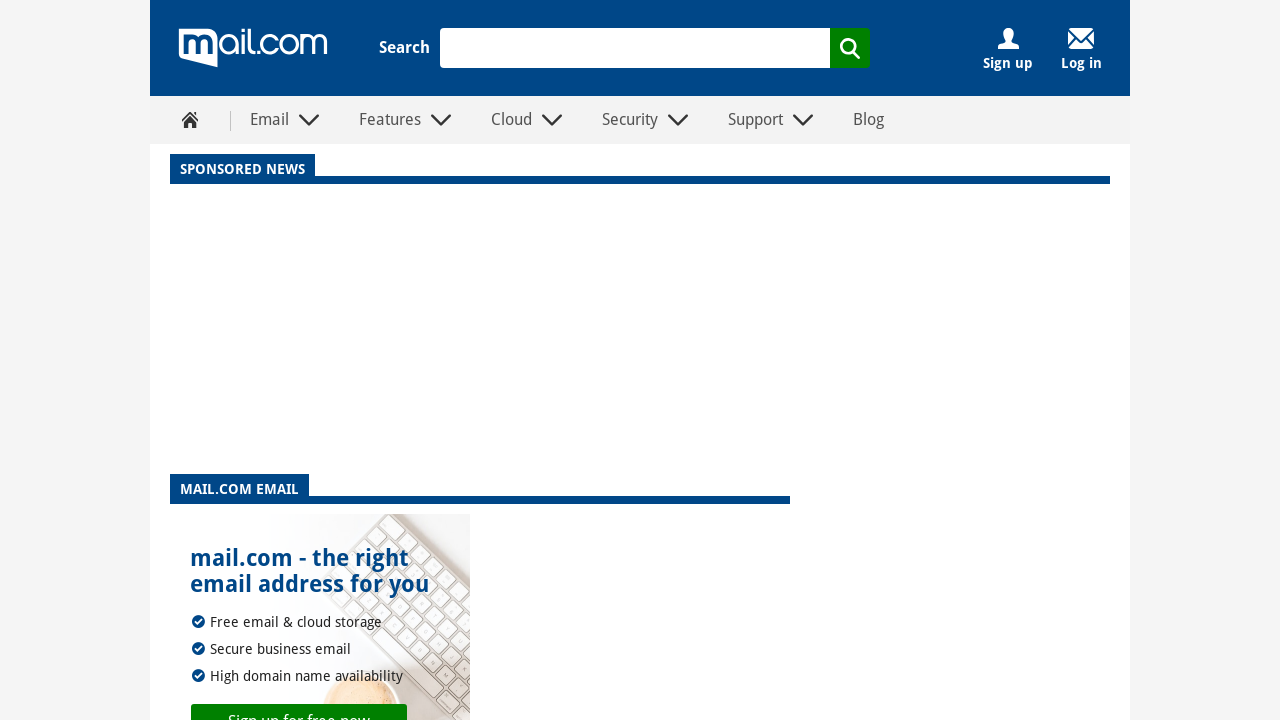

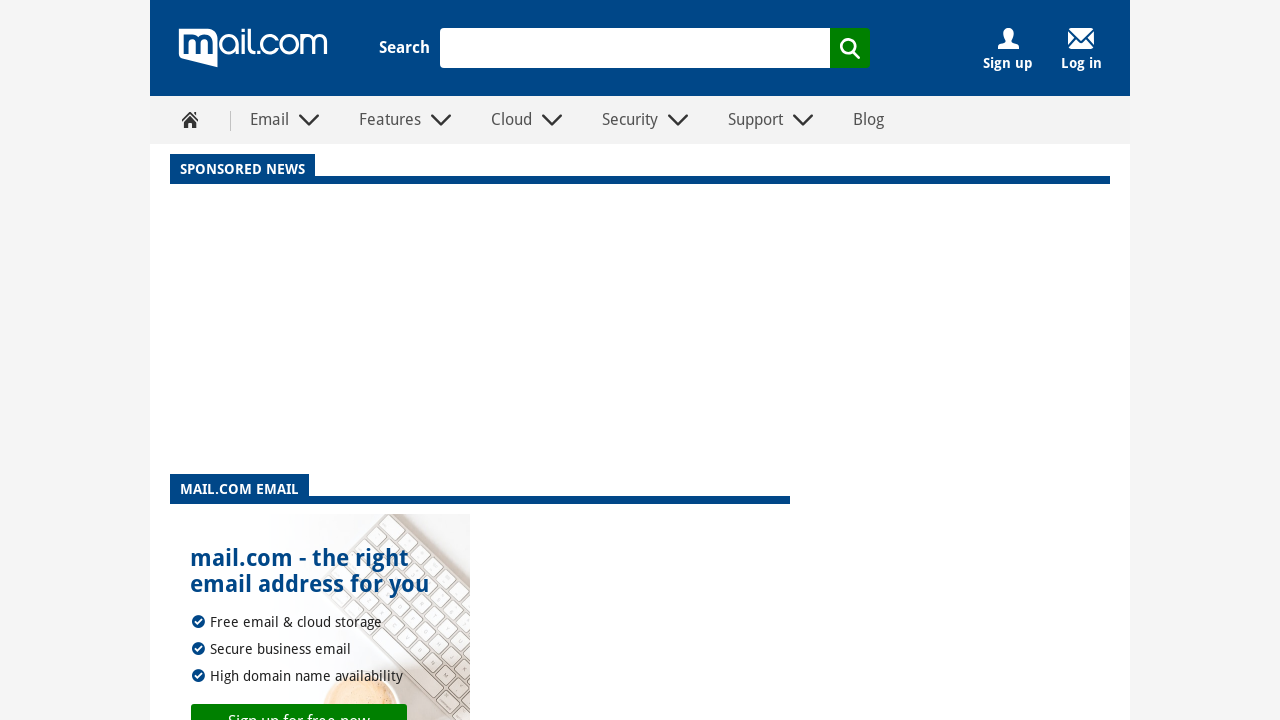